Tests that the toggle all checkbox updates its state when individual items are completed or cleared

Starting URL: https://demo.playwright.dev/todomvc

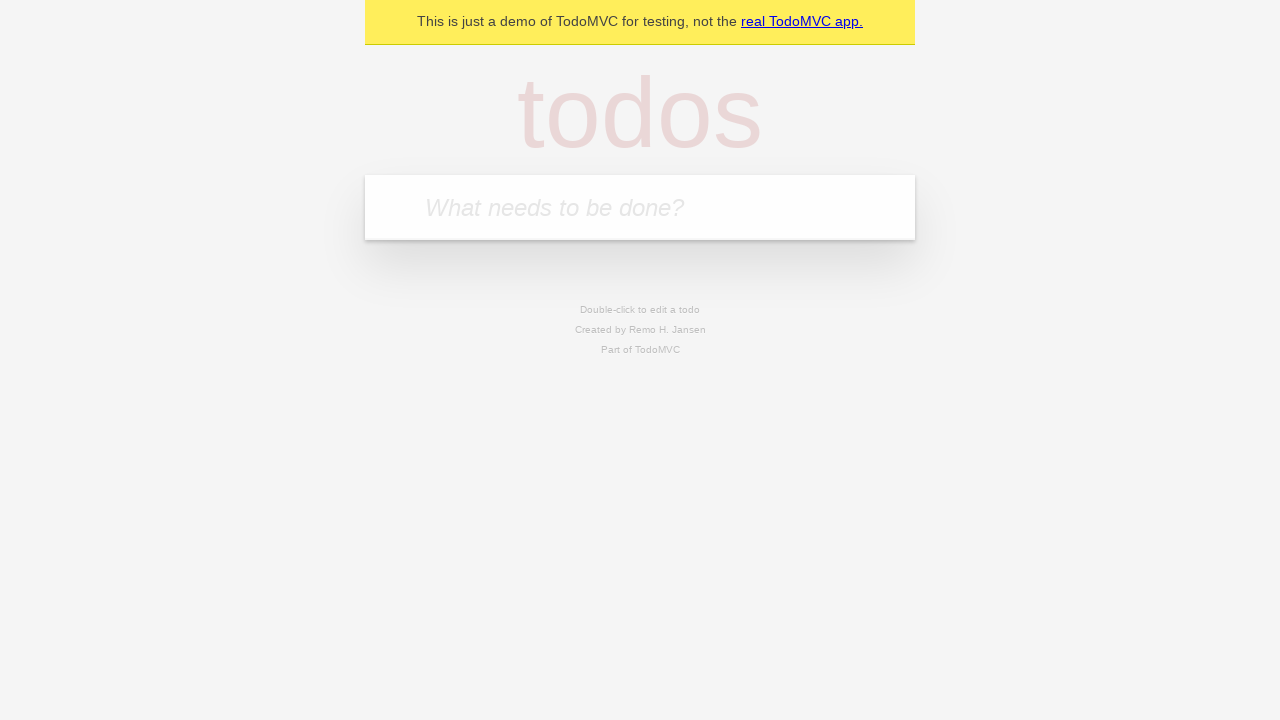

Filled todo input with 'buy some cheese' on internal:attr=[placeholder="What needs to be done?"i]
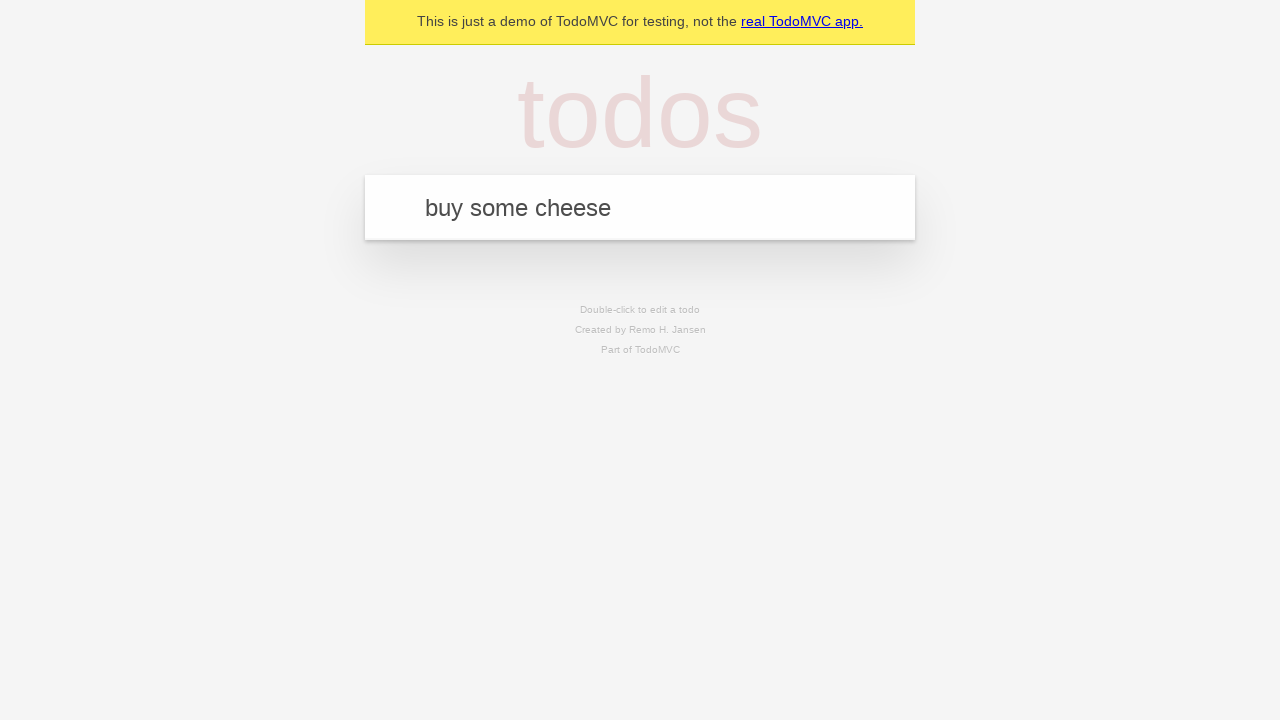

Pressed Enter to create first todo item on internal:attr=[placeholder="What needs to be done?"i]
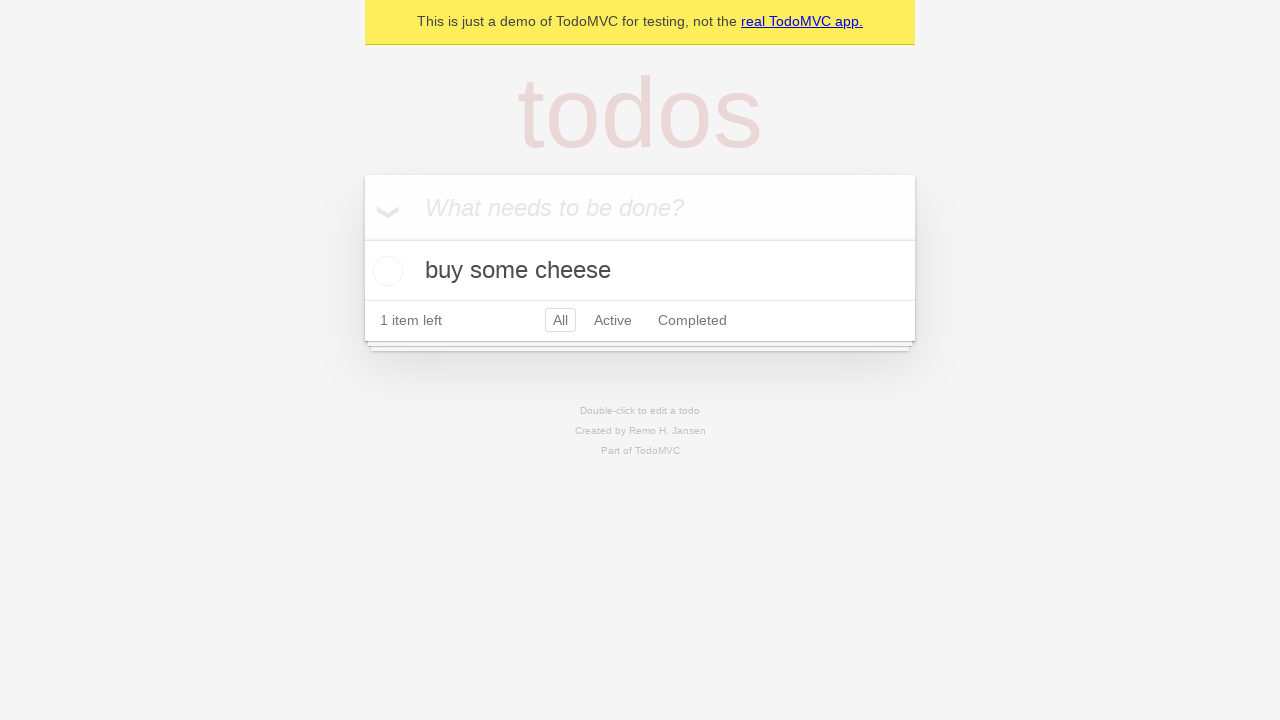

Filled todo input with 'feed the cat' on internal:attr=[placeholder="What needs to be done?"i]
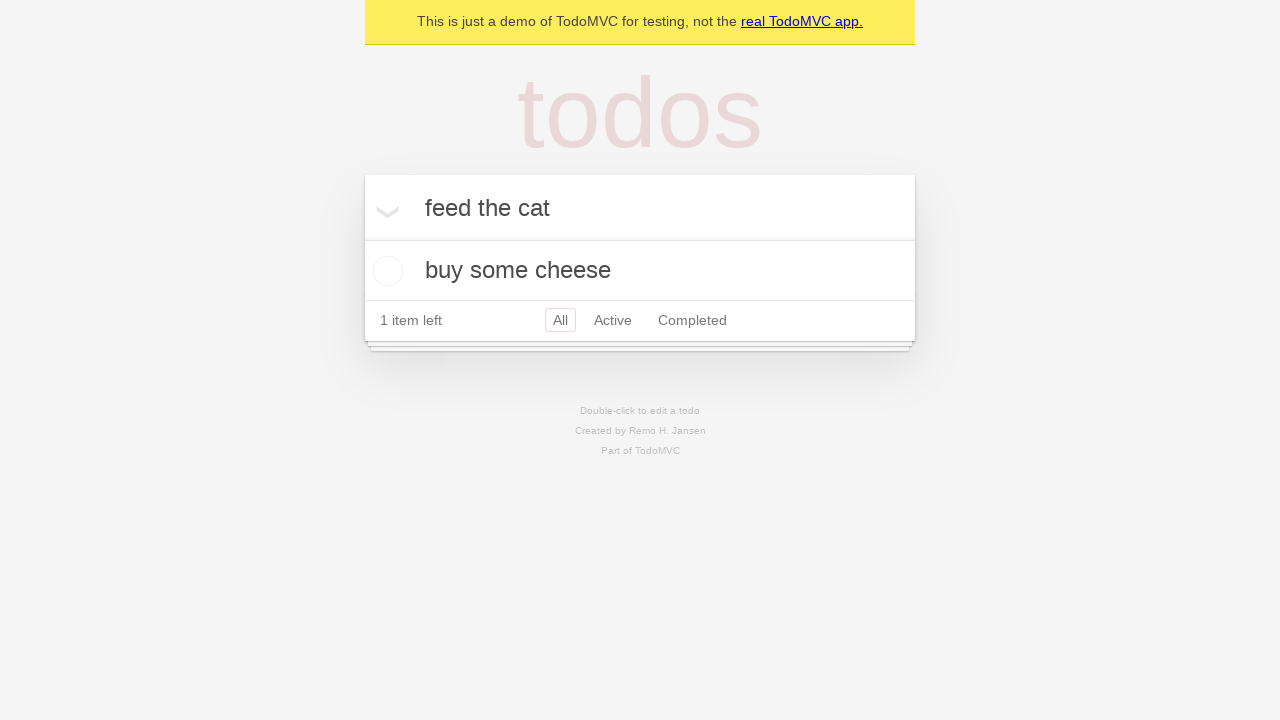

Pressed Enter to create second todo item on internal:attr=[placeholder="What needs to be done?"i]
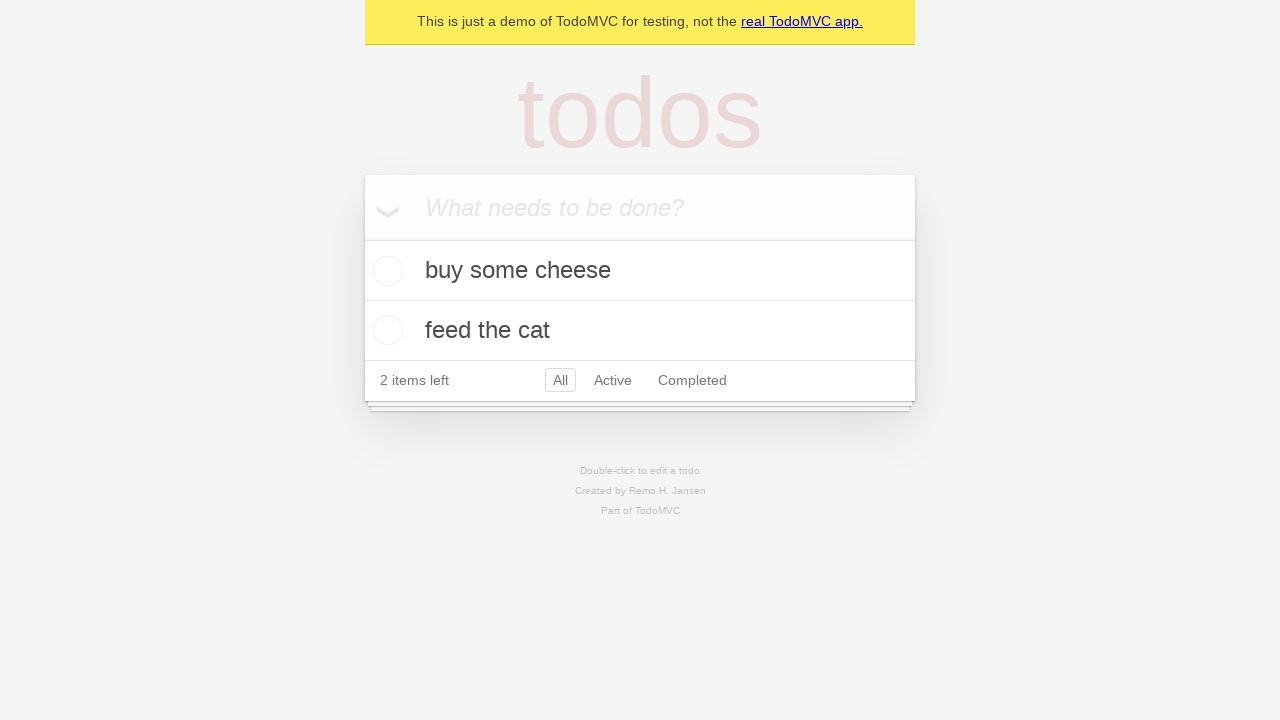

Filled todo input with 'book a doctors appointment' on internal:attr=[placeholder="What needs to be done?"i]
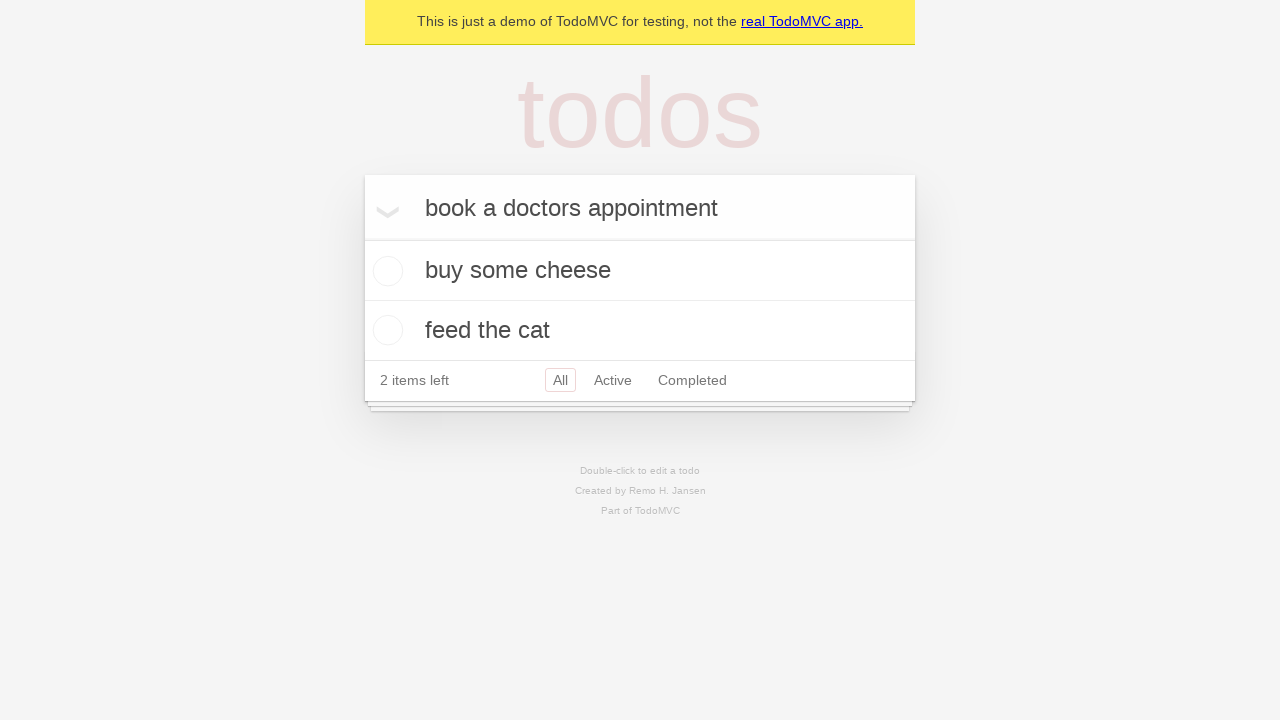

Pressed Enter to create third todo item on internal:attr=[placeholder="What needs to be done?"i]
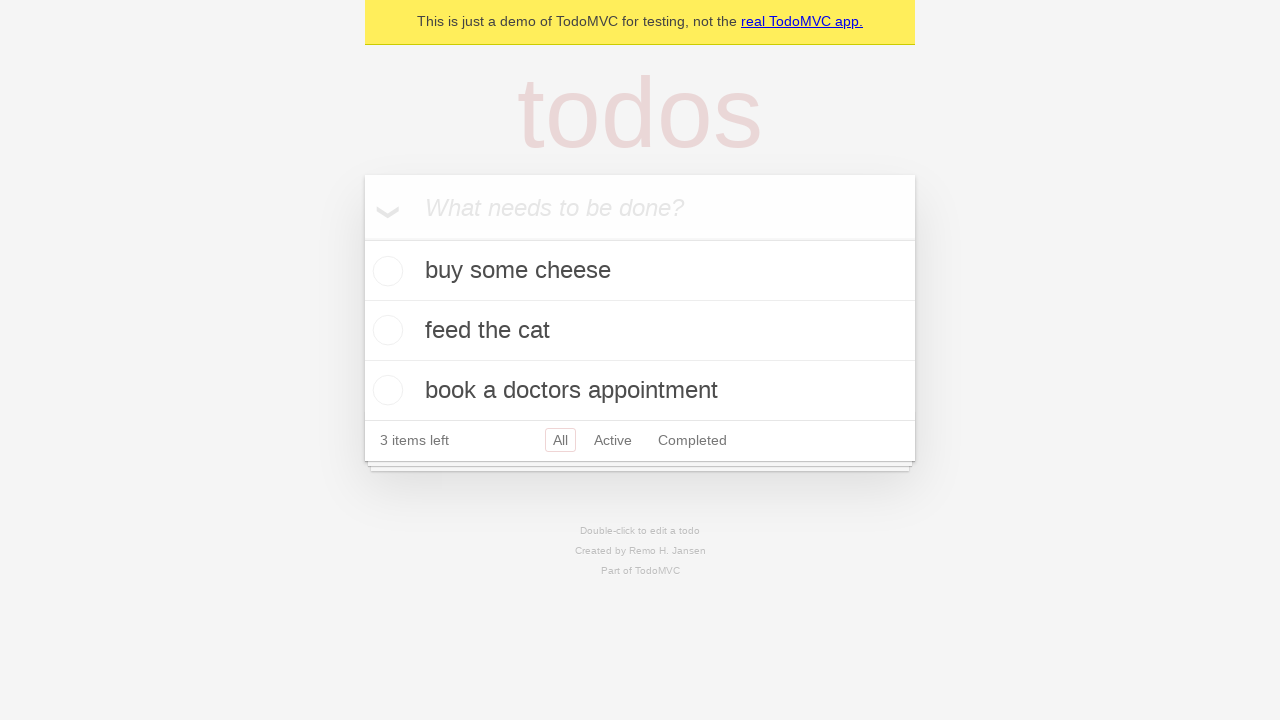

Clicked 'Mark all as complete' checkbox to mark all todos as completed at (362, 238) on internal:label="Mark all as complete"i
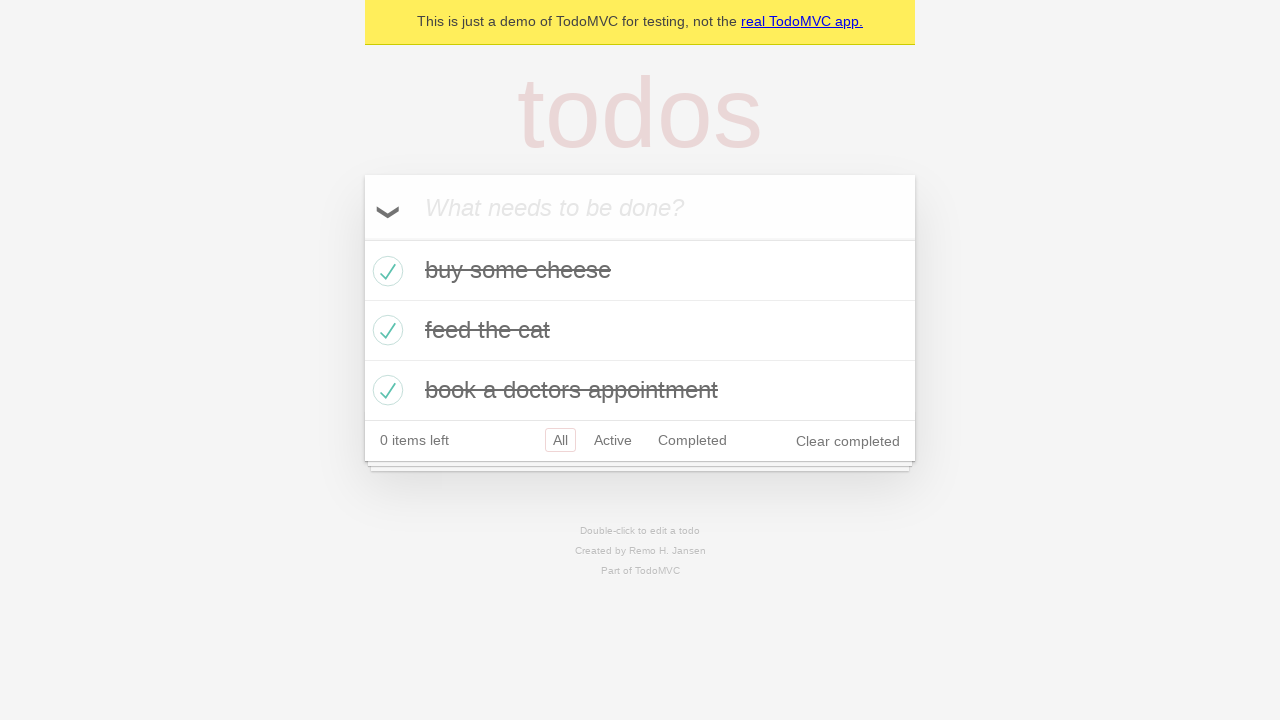

Unchecked the first todo item checkbox at (385, 271) on internal:testid=[data-testid="todo-item"s] >> nth=0 >> internal:role=checkbox
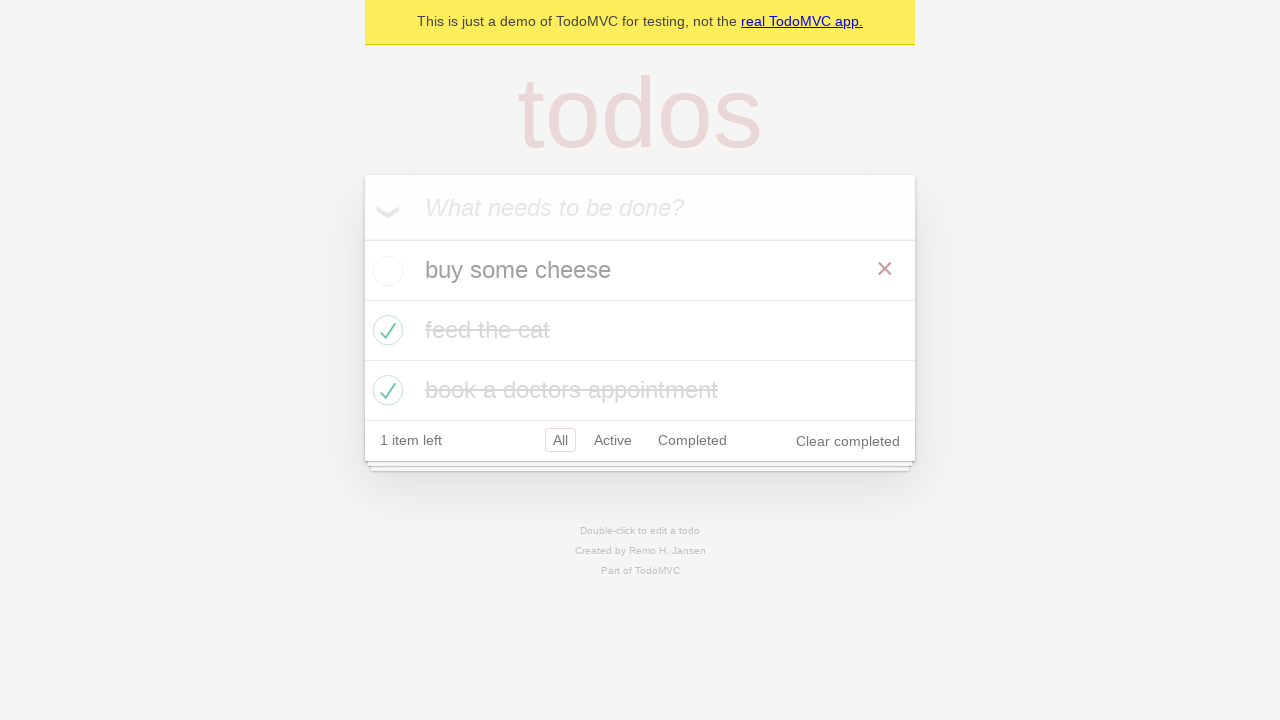

Checked the first todo item checkbox again to verify toggle all state updates at (385, 271) on internal:testid=[data-testid="todo-item"s] >> nth=0 >> internal:role=checkbox
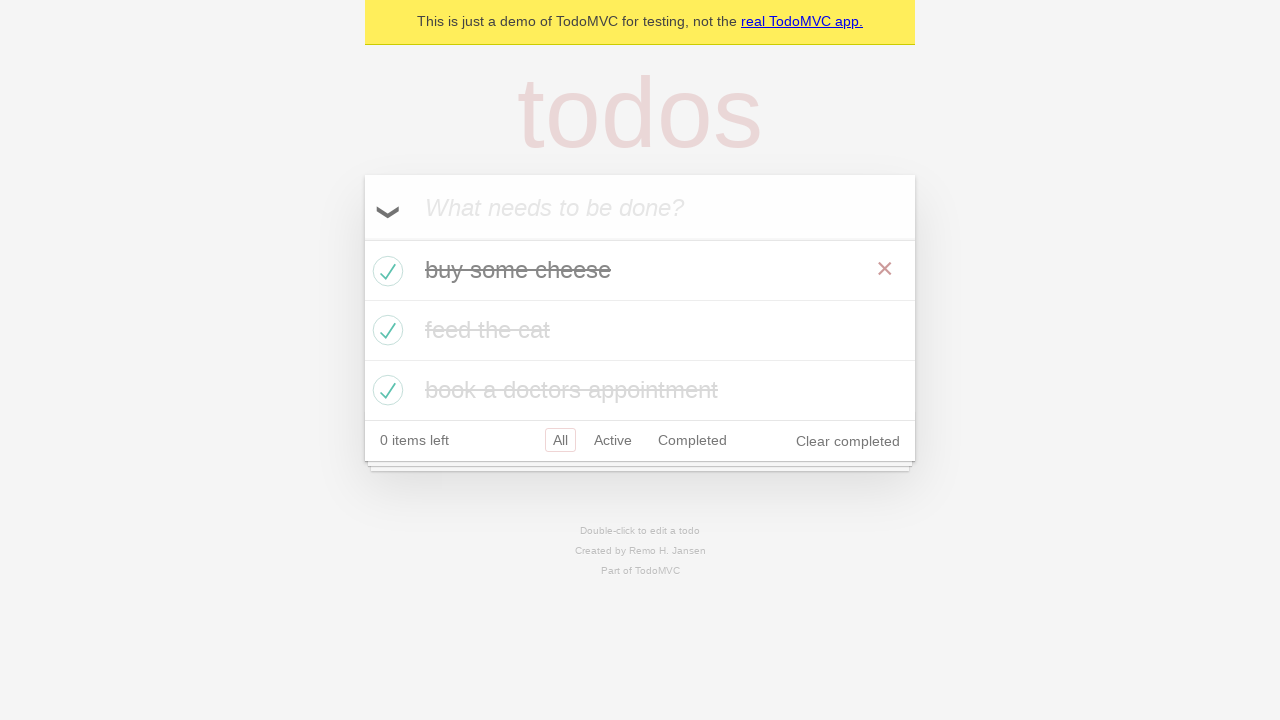

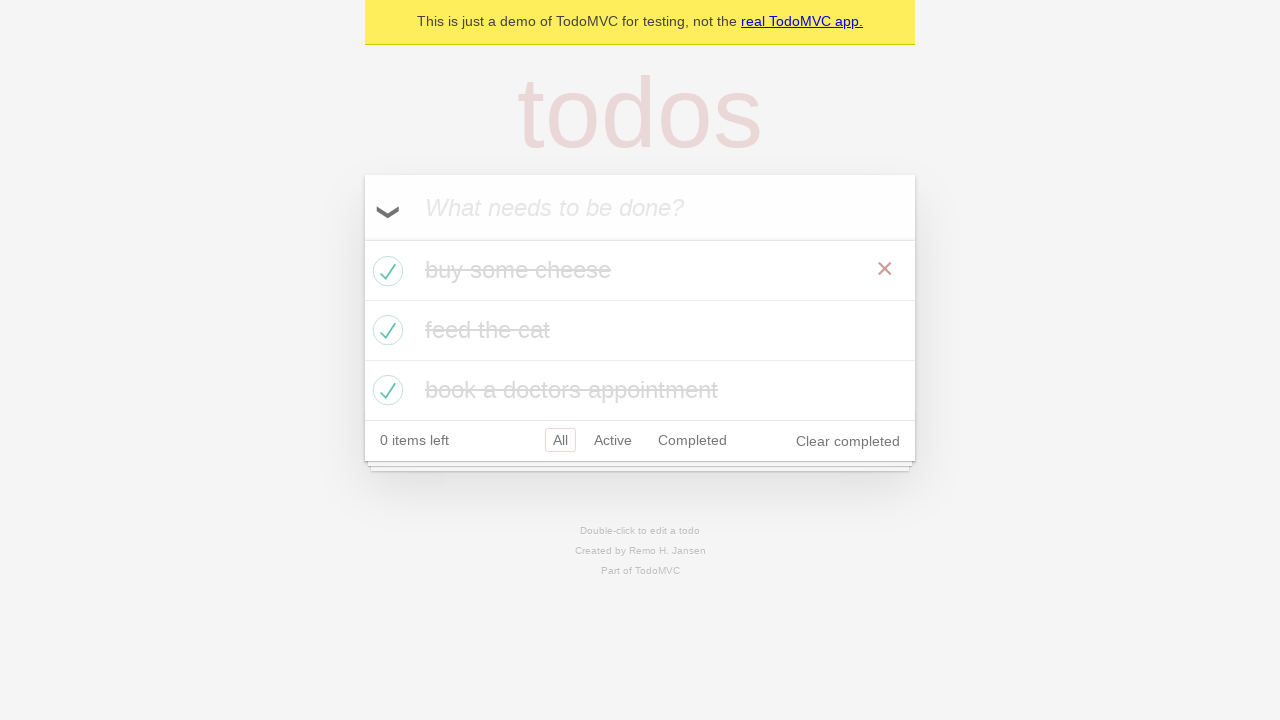